Tests dropdown selection using Playwright's built-in select_option method to choose "Option 1" by visible text and verify the selection.

Starting URL: http://the-internet.herokuapp.com/dropdown

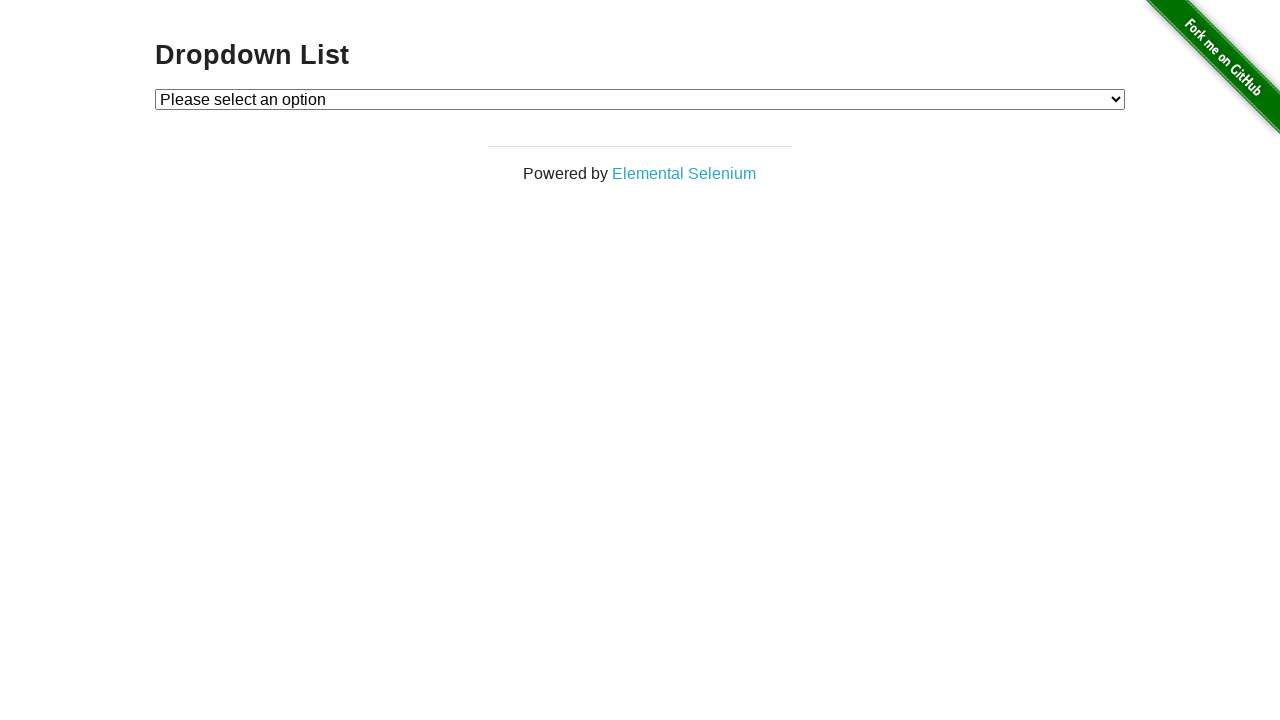

Selected 'Option 1' from dropdown using select_option method on #dropdown
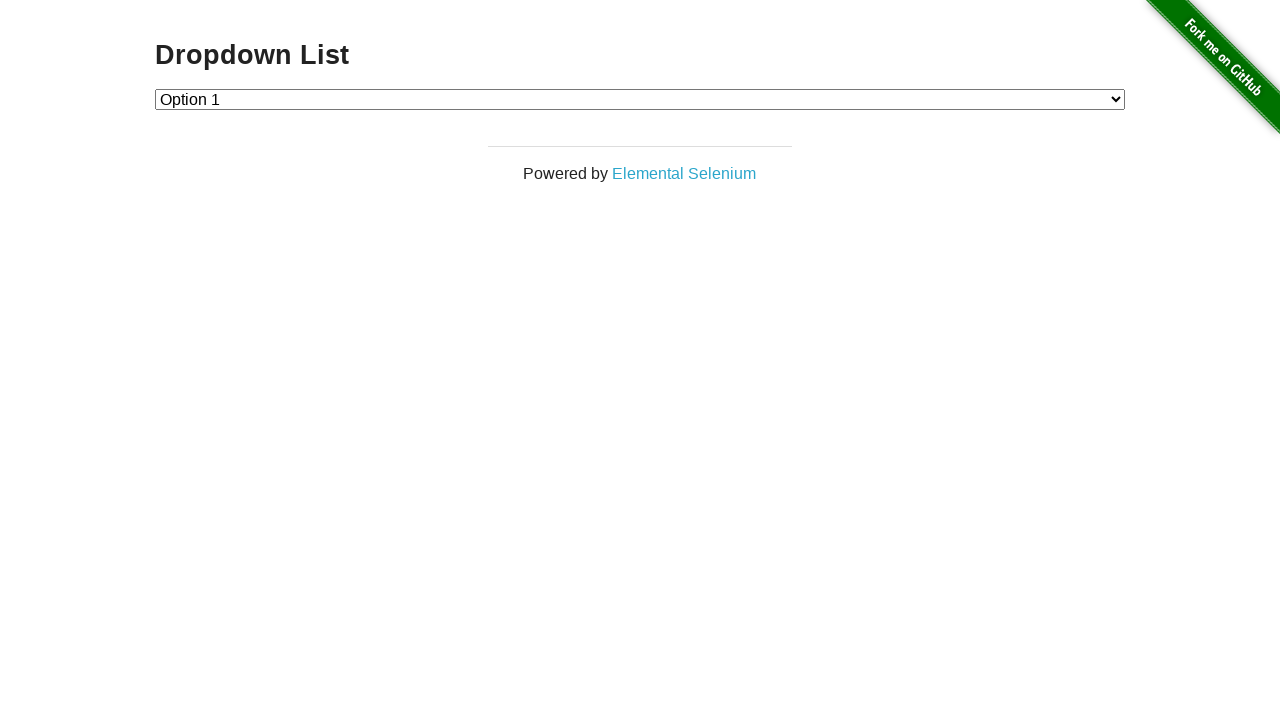

Retrieved text content of selected dropdown option
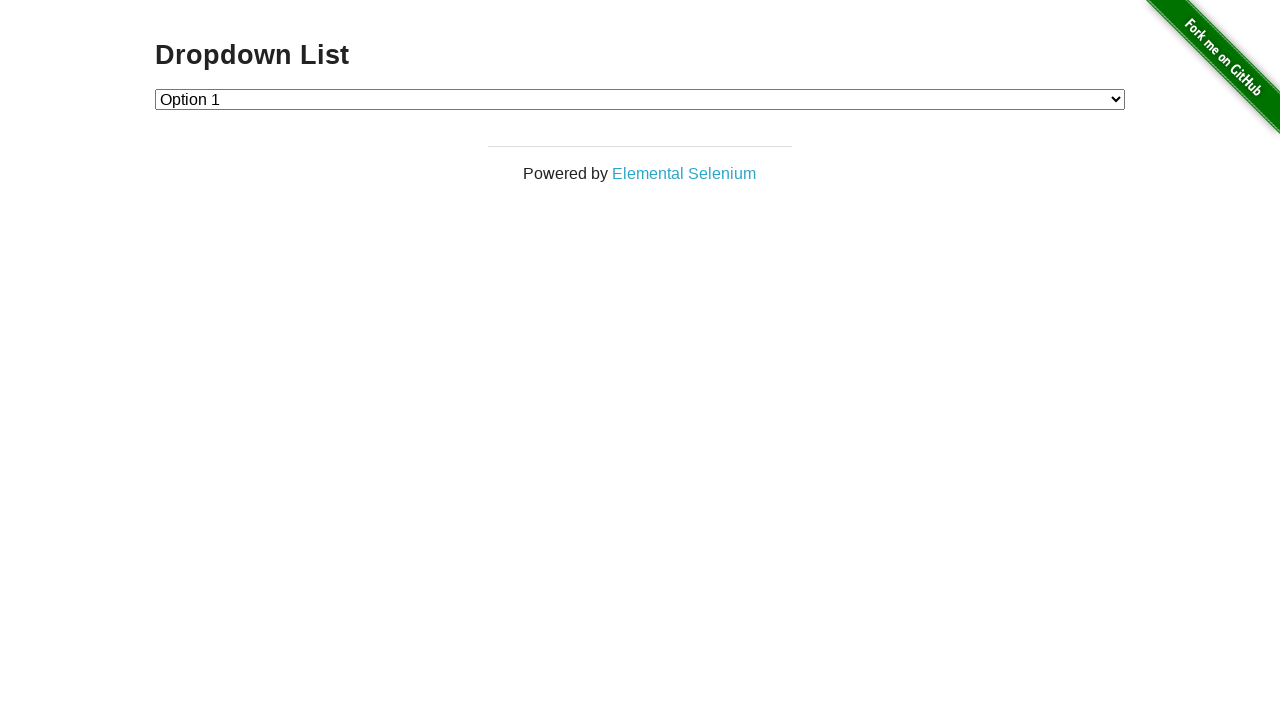

Verified that selected dropdown option text matches 'Option 1'
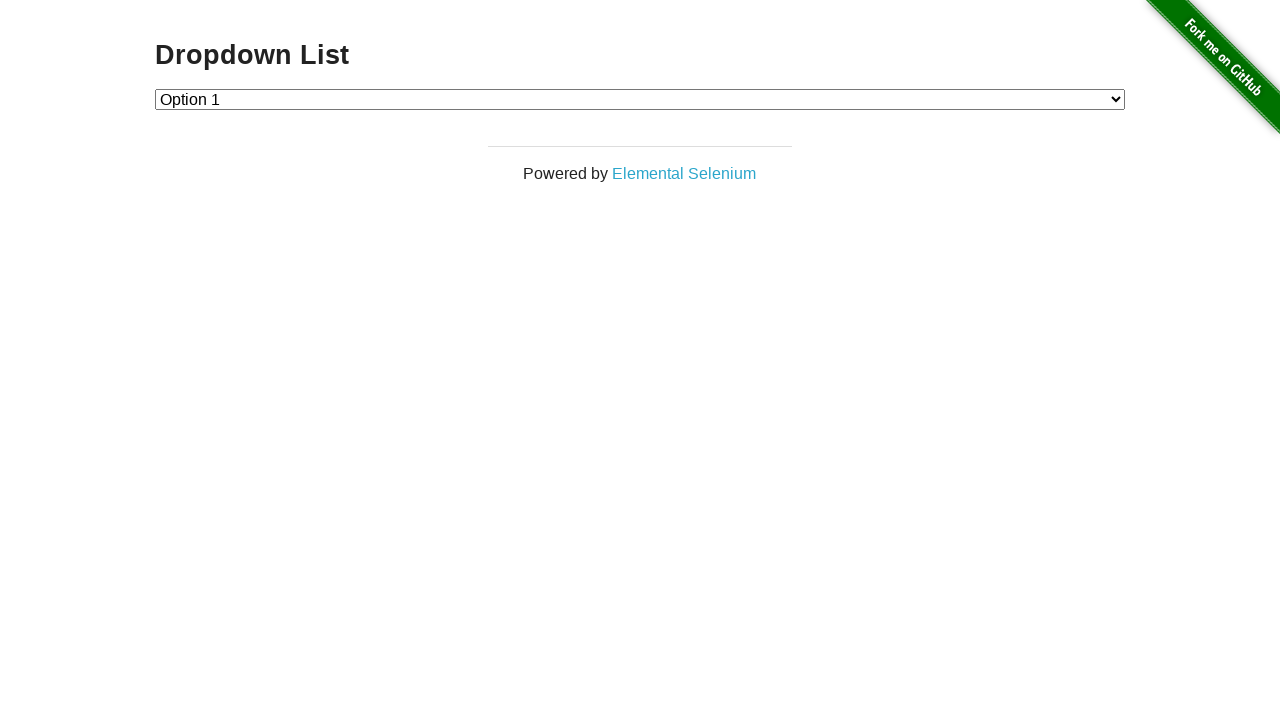

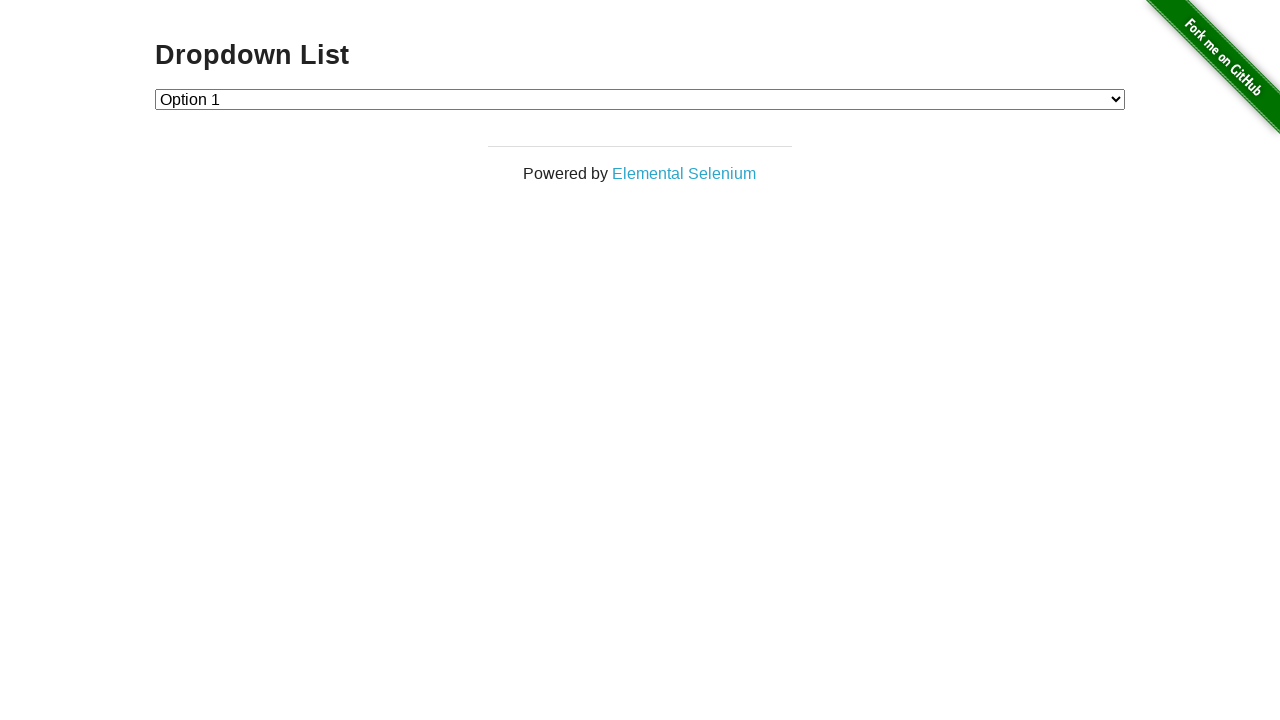